Tests that toggle-all checkbox updates state when individual items are completed or cleared

Starting URL: https://demo.playwright.dev/todomvc

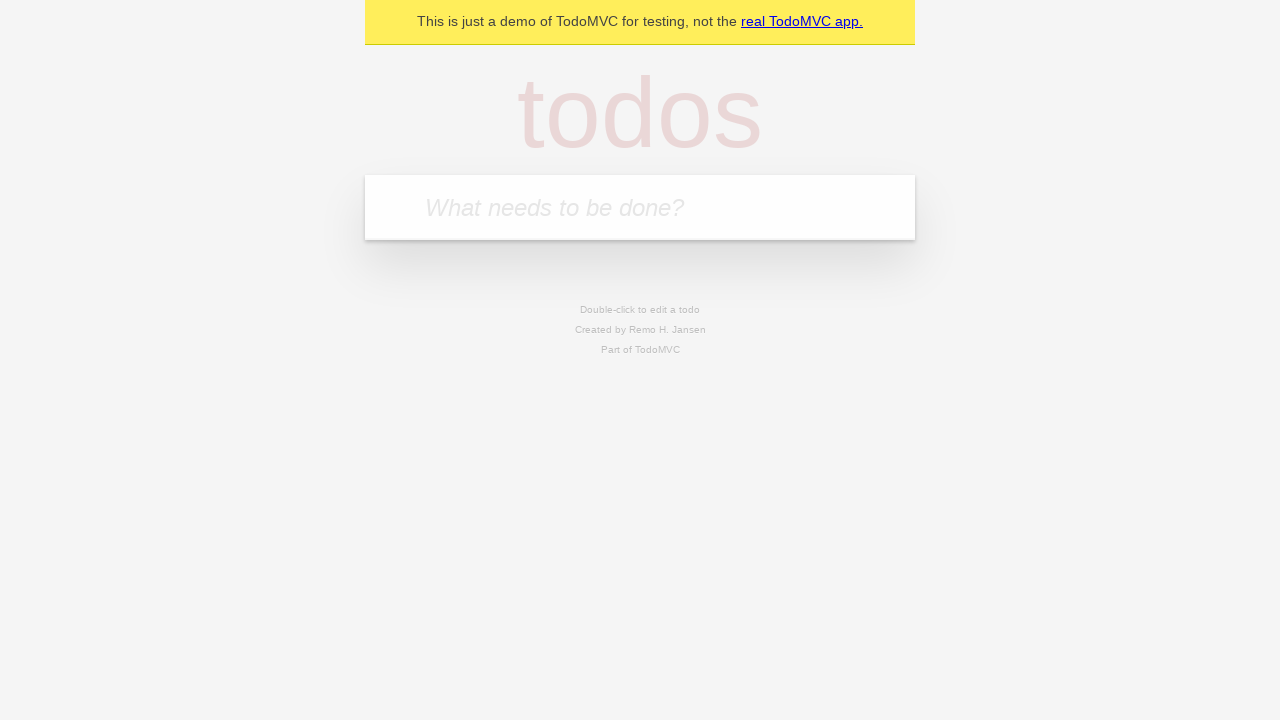

Filled new todo field with 'buy some cheese' on .new-todo
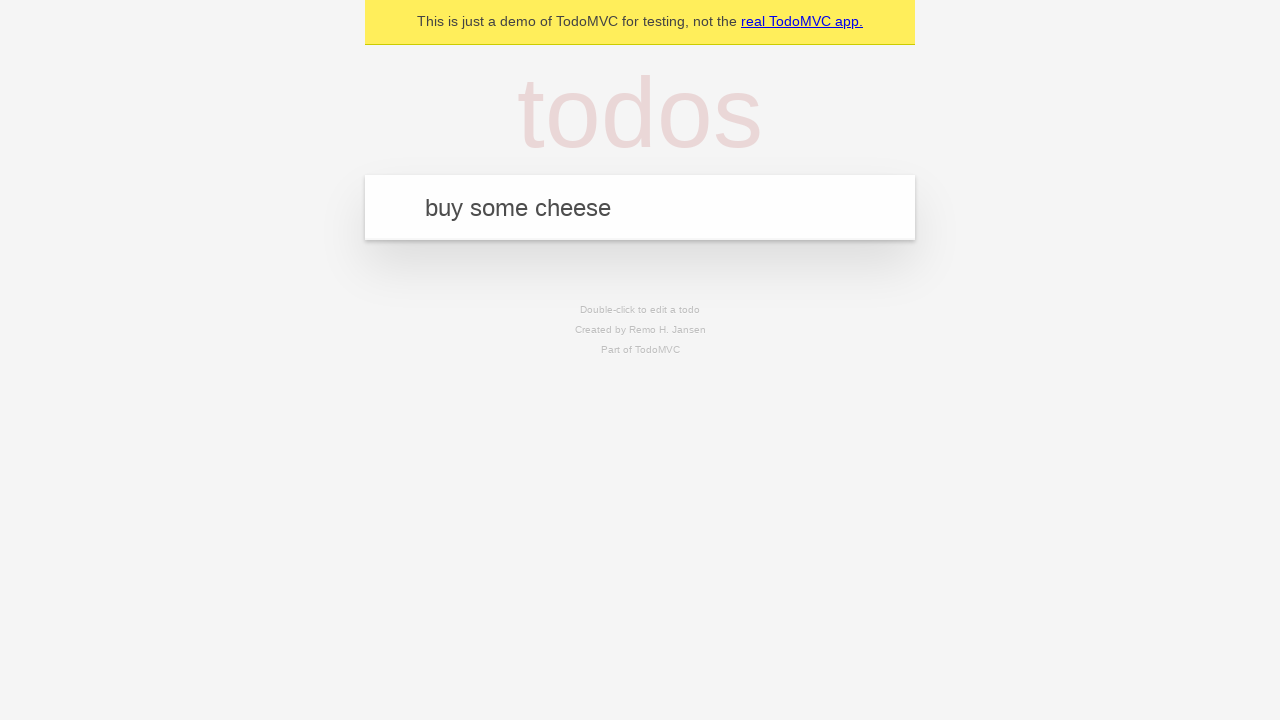

Pressed Enter to add first todo on .new-todo
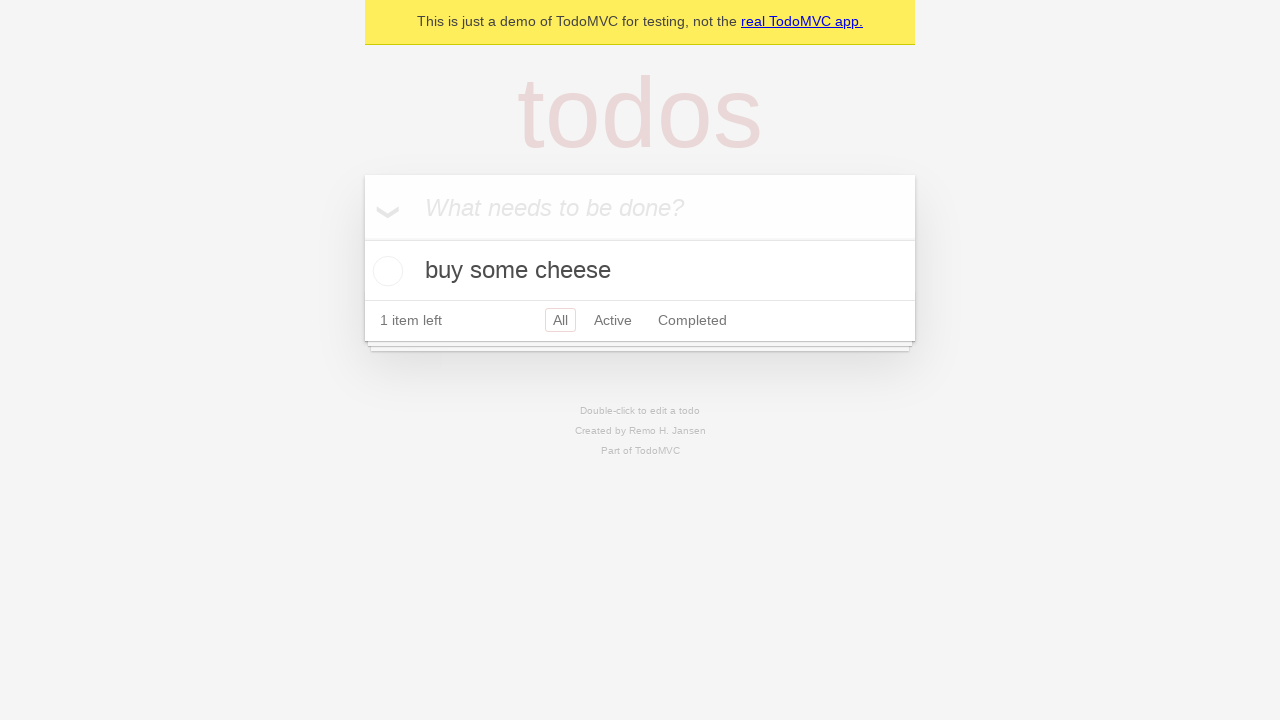

Filled new todo field with 'feed the cat' on .new-todo
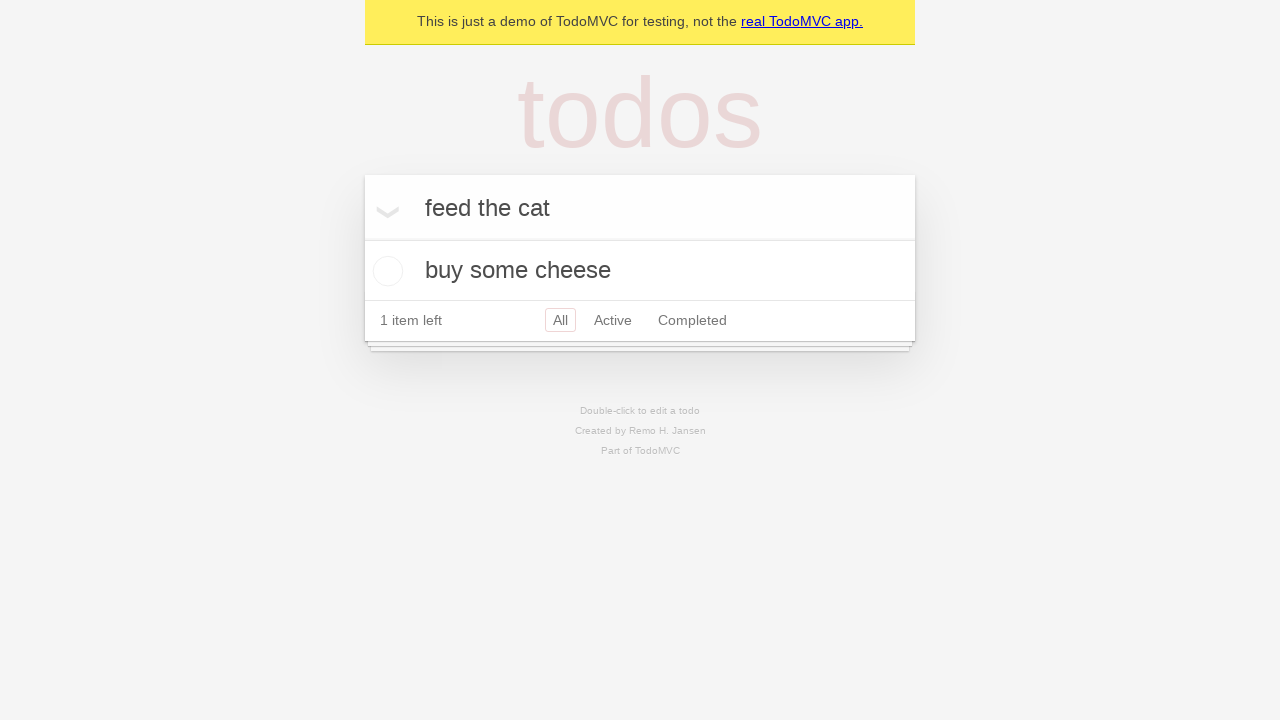

Pressed Enter to add second todo on .new-todo
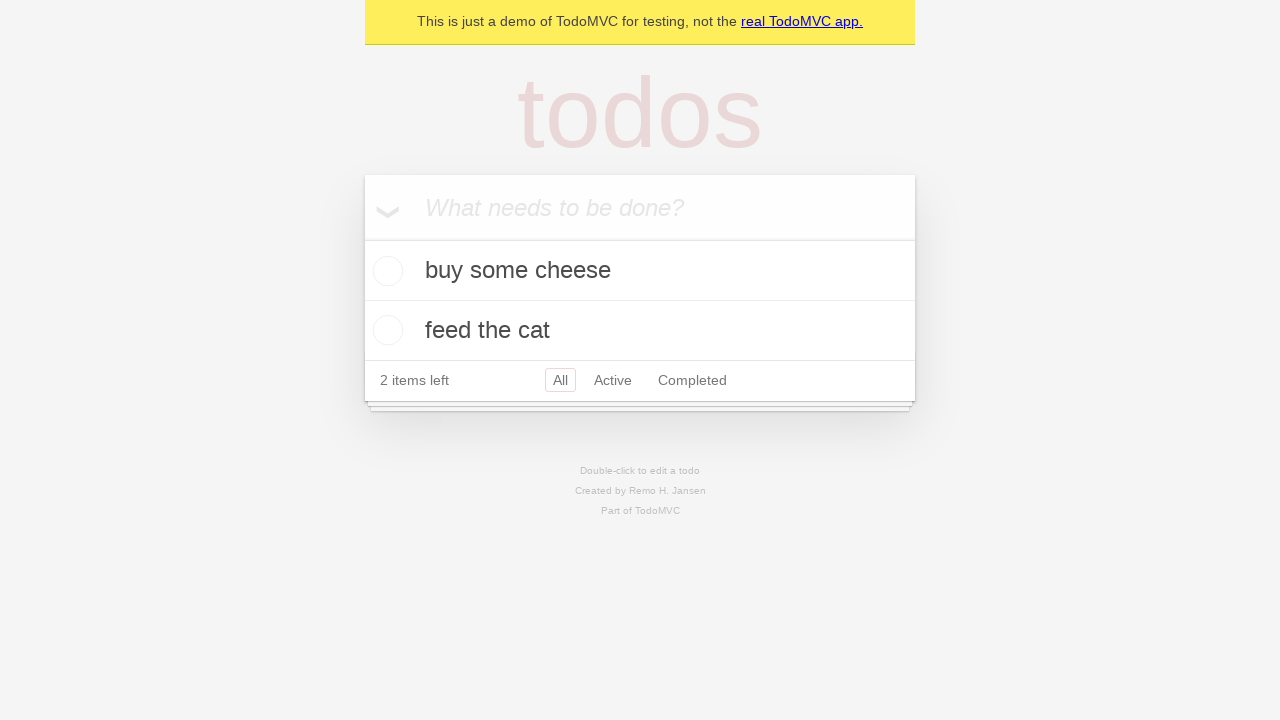

Filled new todo field with 'book a doctors appointment' on .new-todo
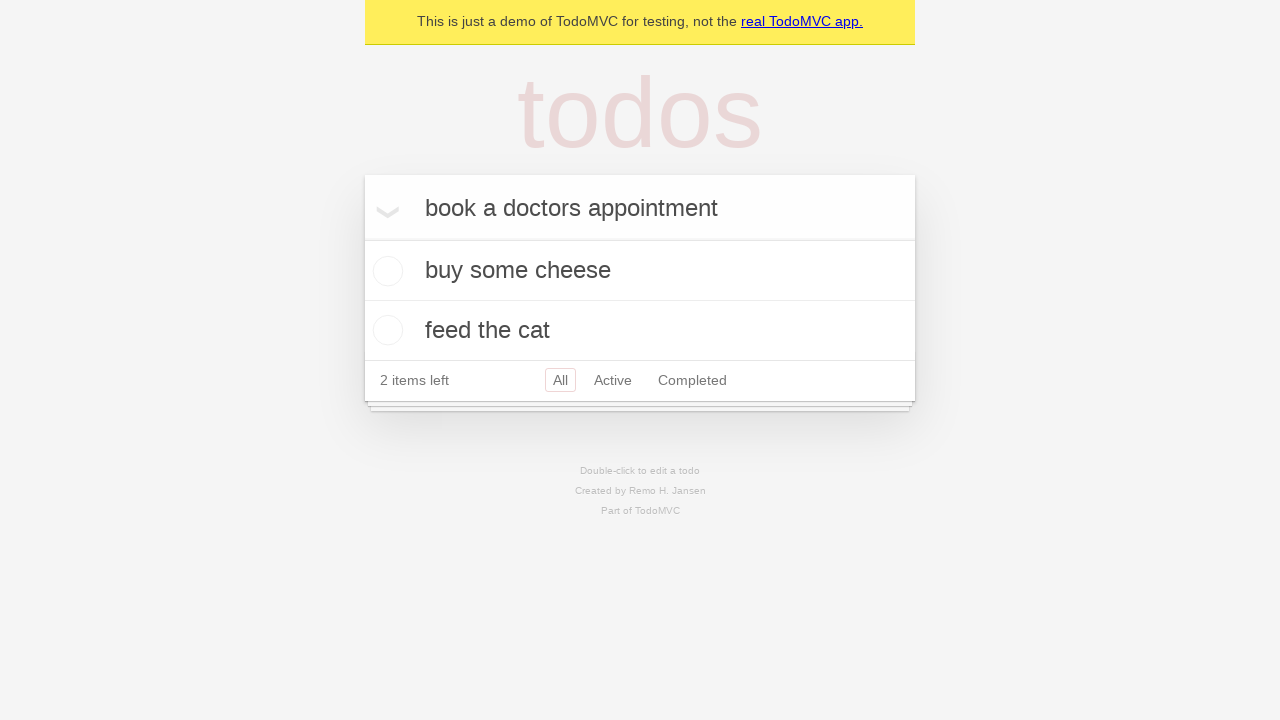

Pressed Enter to add third todo on .new-todo
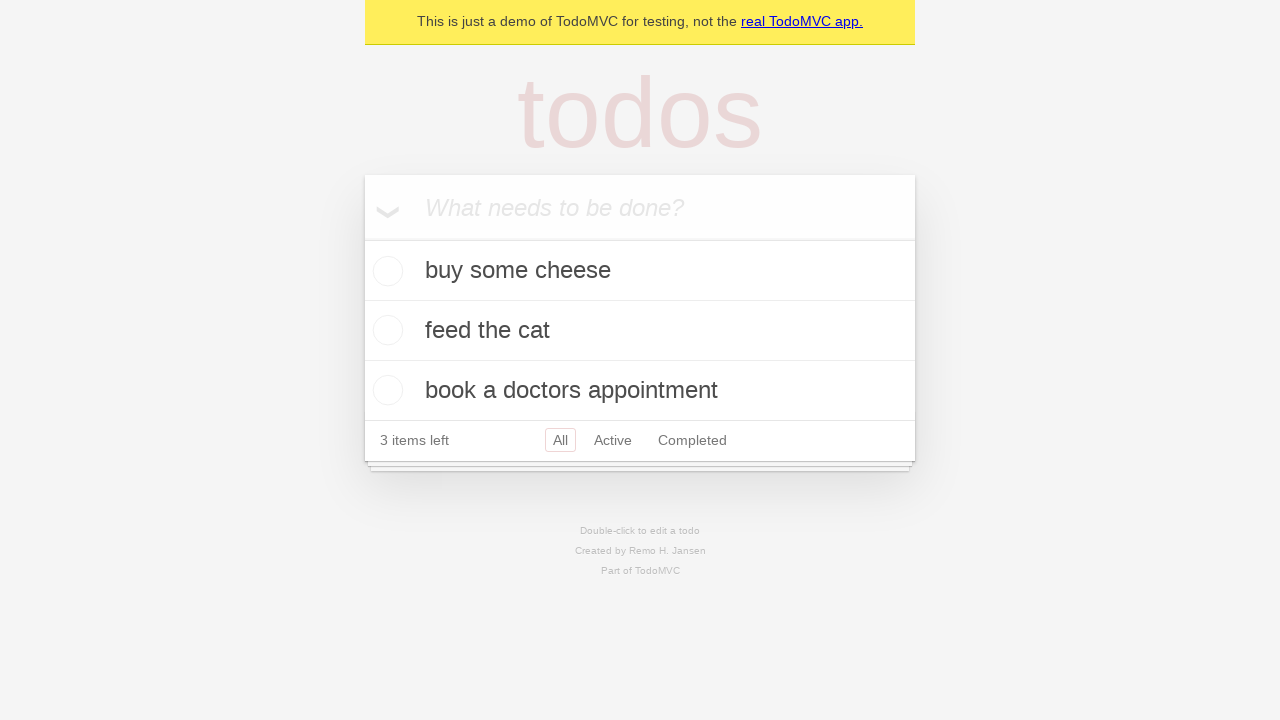

Checked toggle-all checkbox to mark all todos as completed at (362, 238) on .toggle-all
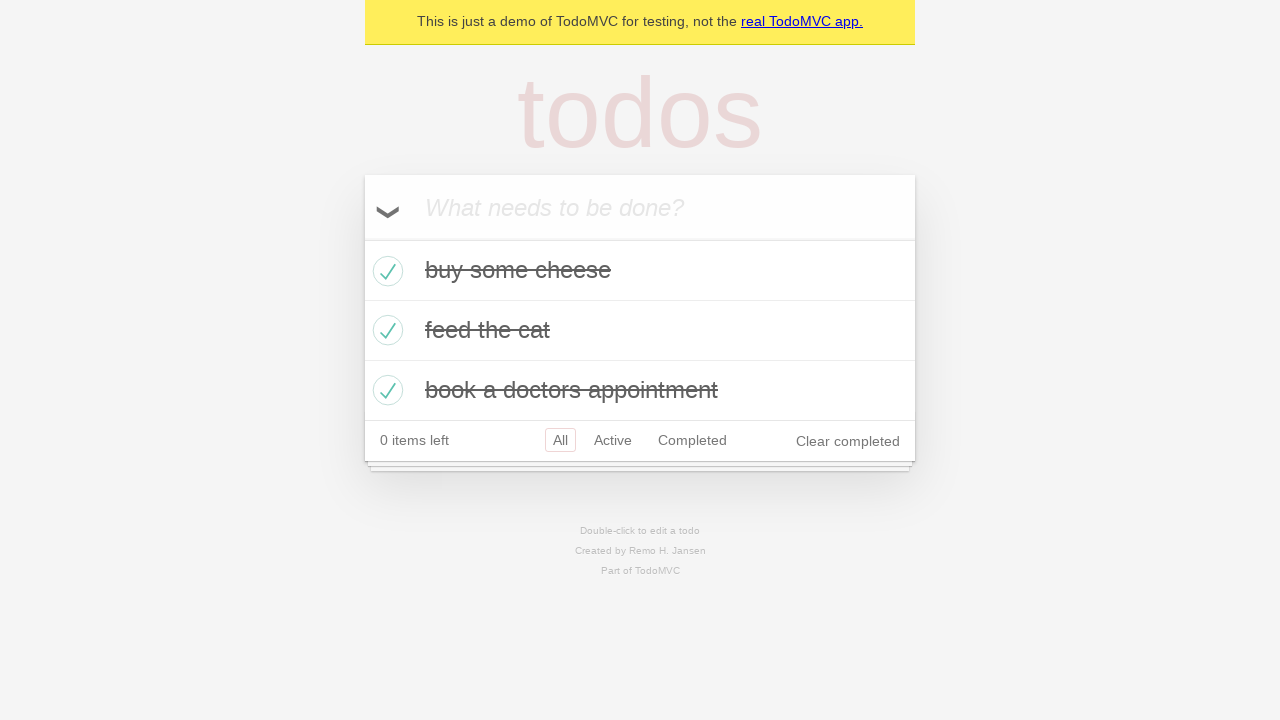

Located first todo item
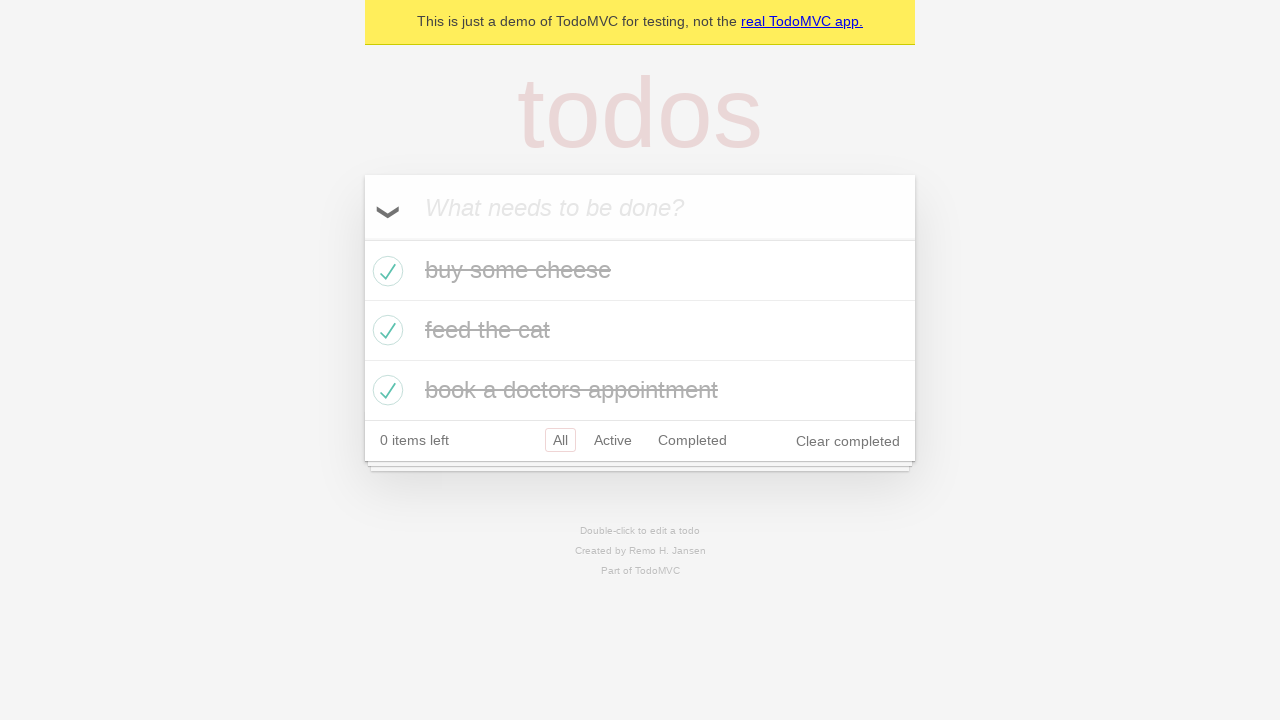

Unchecked first todo to mark it as incomplete at (385, 271) on .todo-list li >> nth=0 >> .toggle
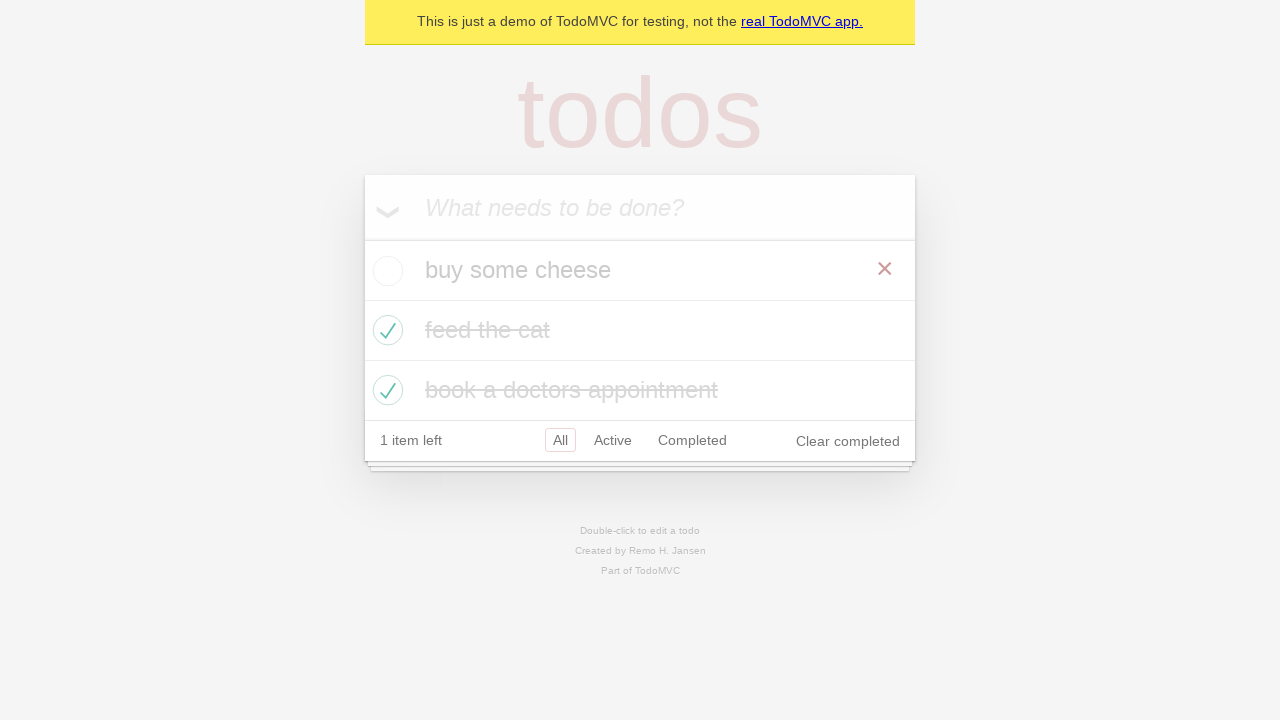

Re-checked first todo to mark it as completed again at (385, 271) on .todo-list li >> nth=0 >> .toggle
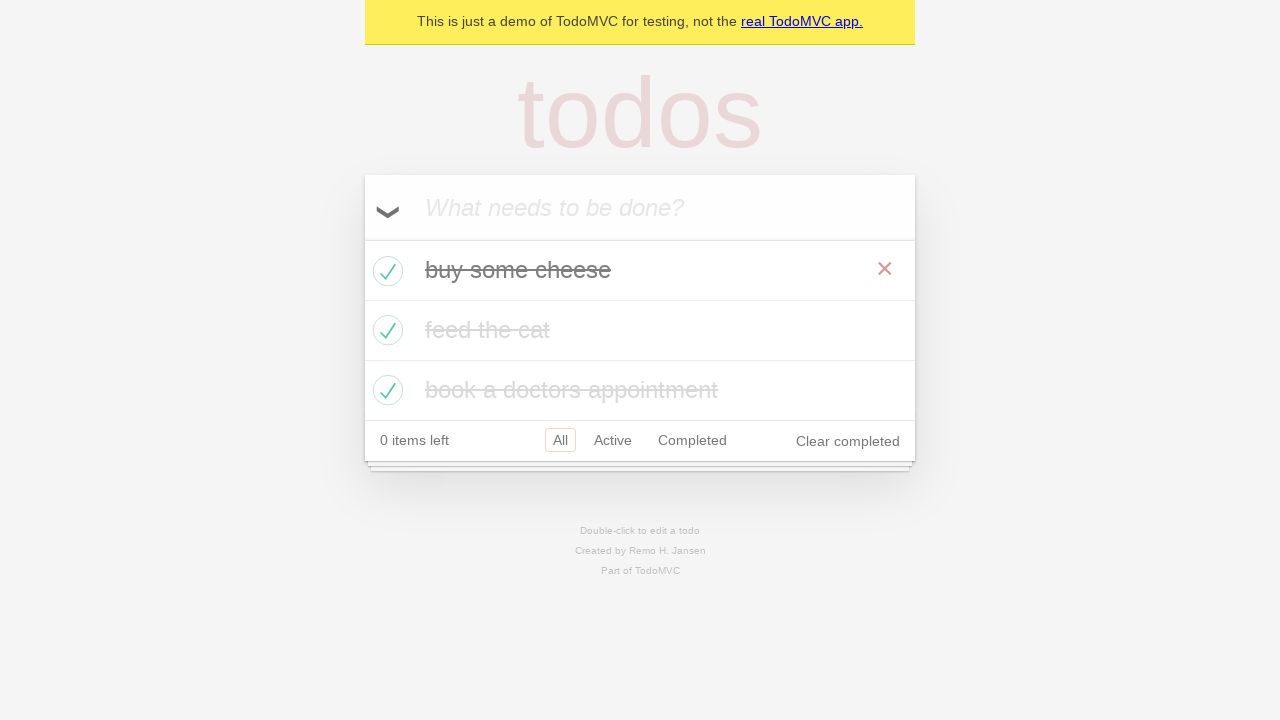

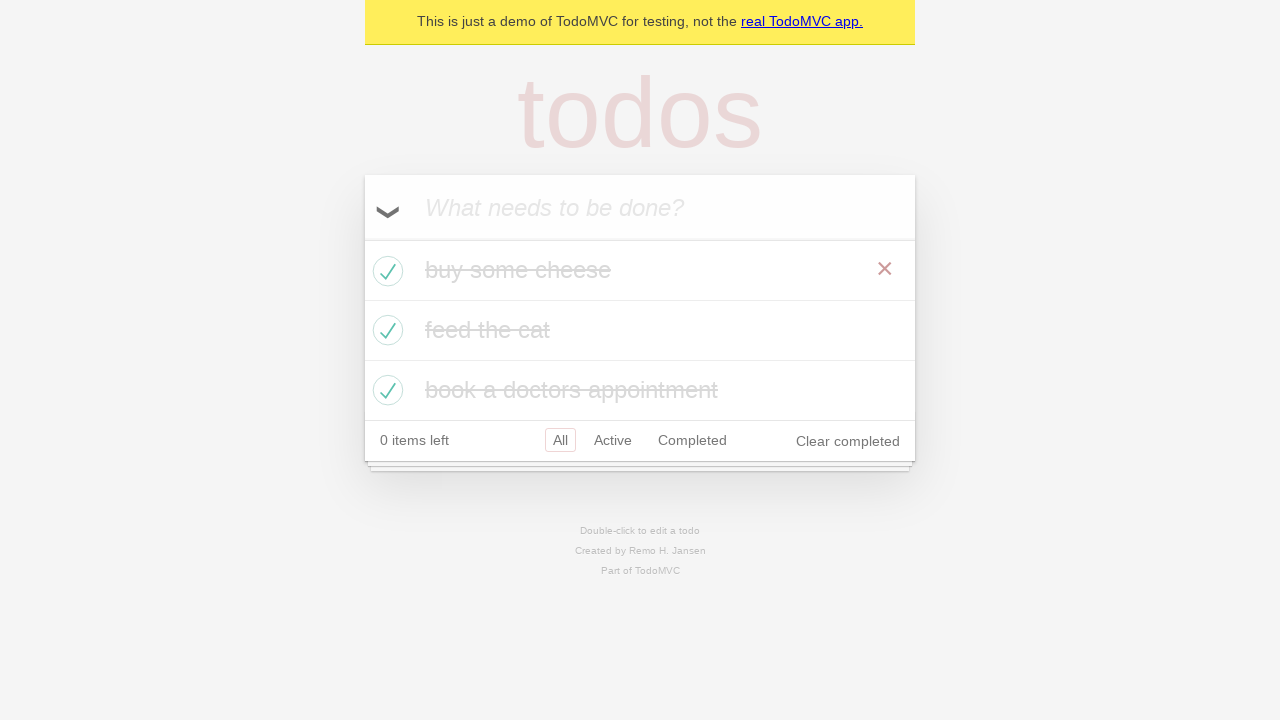